Tests drag and drop functionality by dragging the "Drag me" element onto the "Drop here" target and verifying the text changes to "Dropped!"

Starting URL: https://demoqa.com/droppable

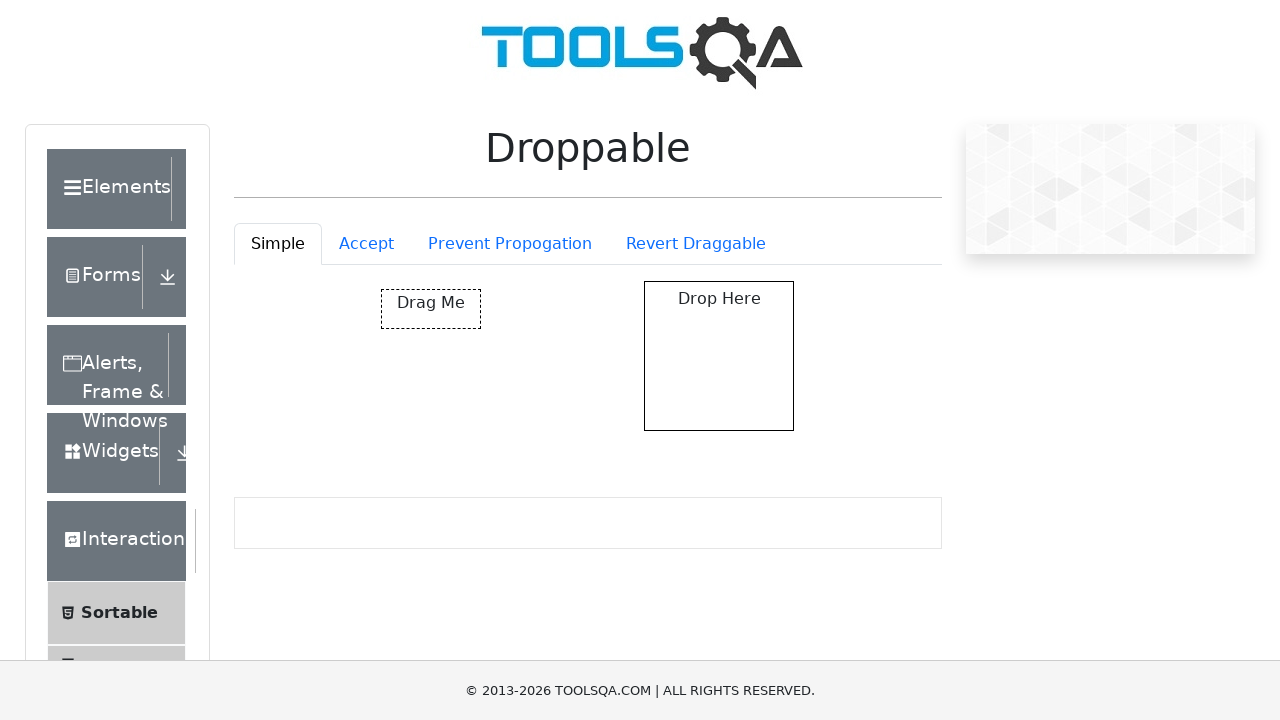

Navigated to drag and drop test page
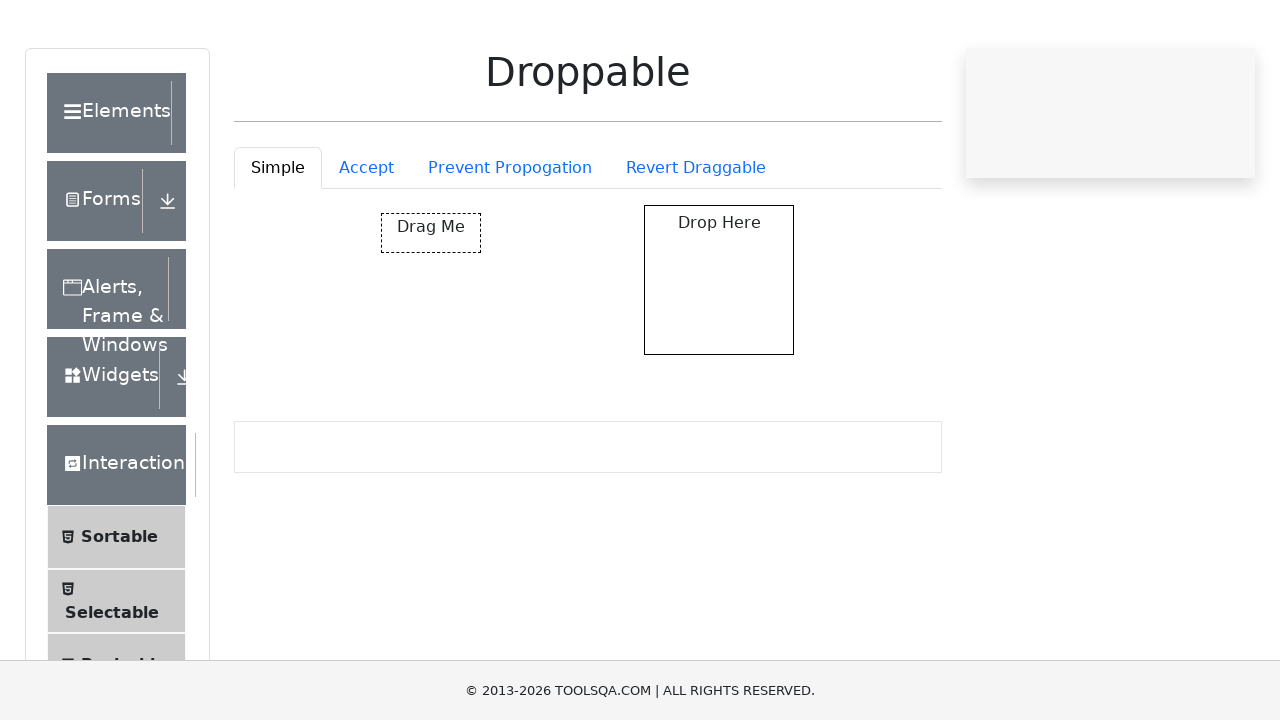

Located the 'Drag me' element
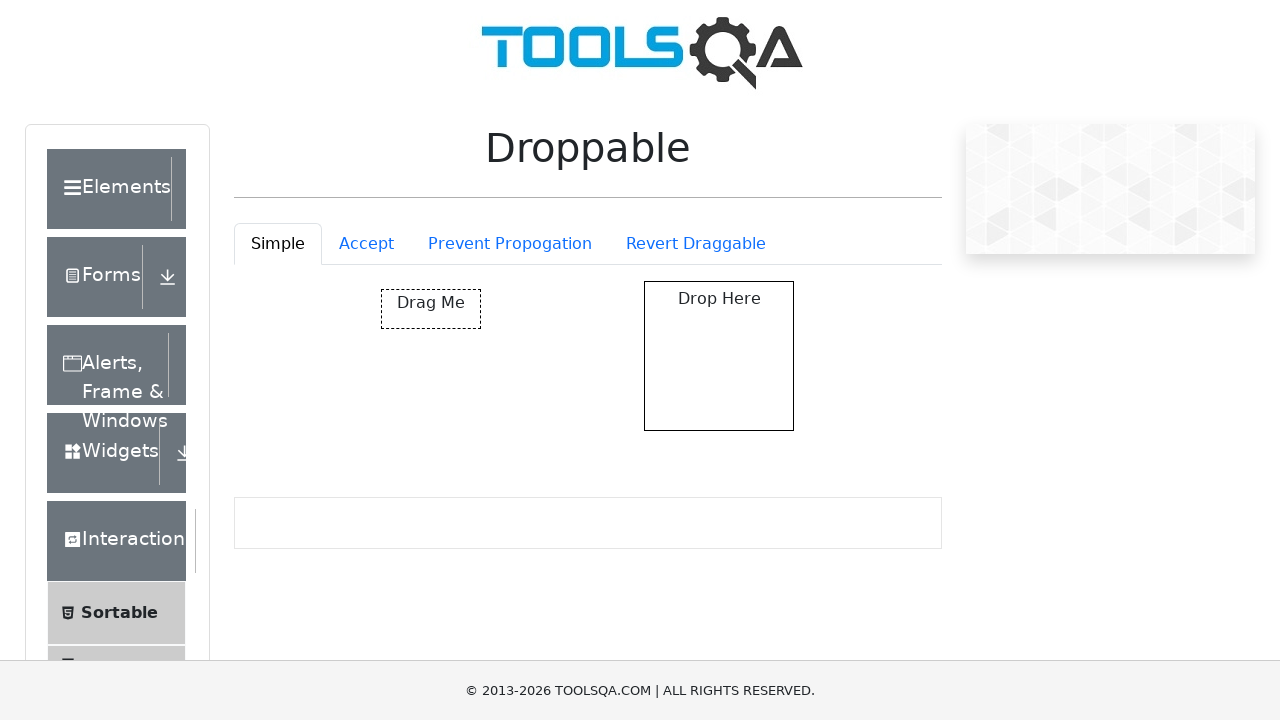

Located the 'Drop here' target element
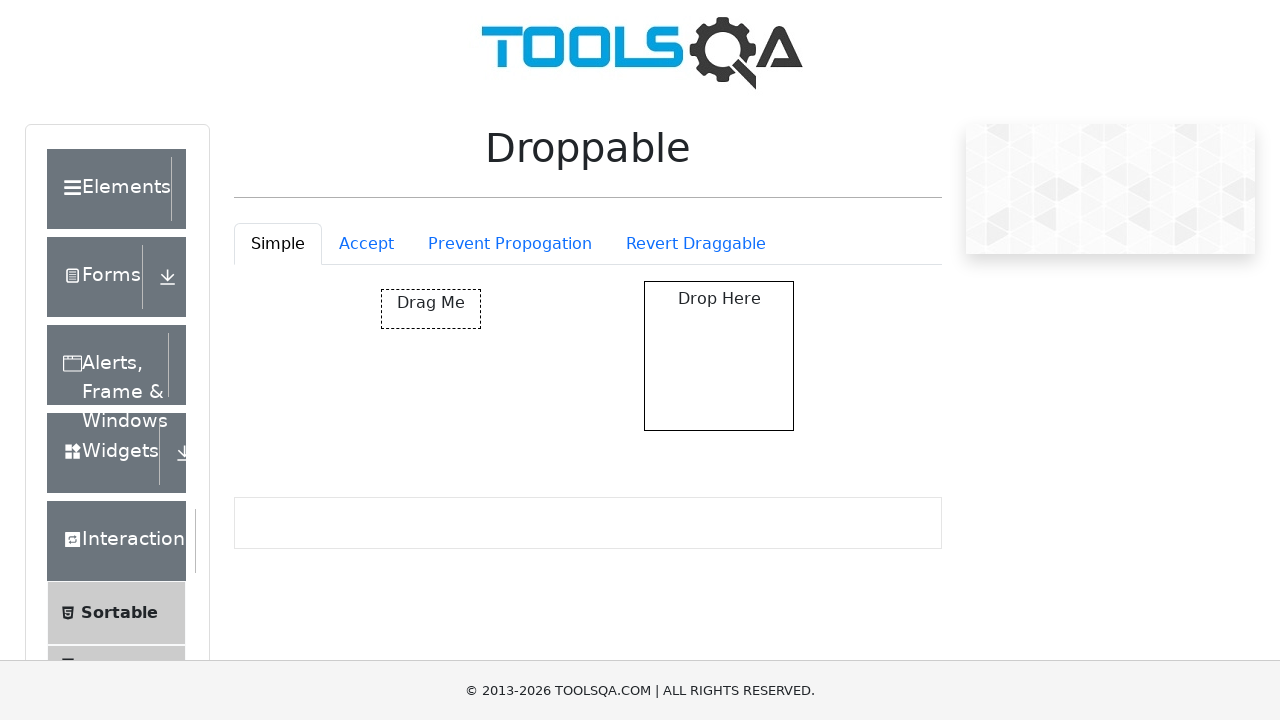

Dragged 'Drag me' element onto 'Drop here' target at (719, 356)
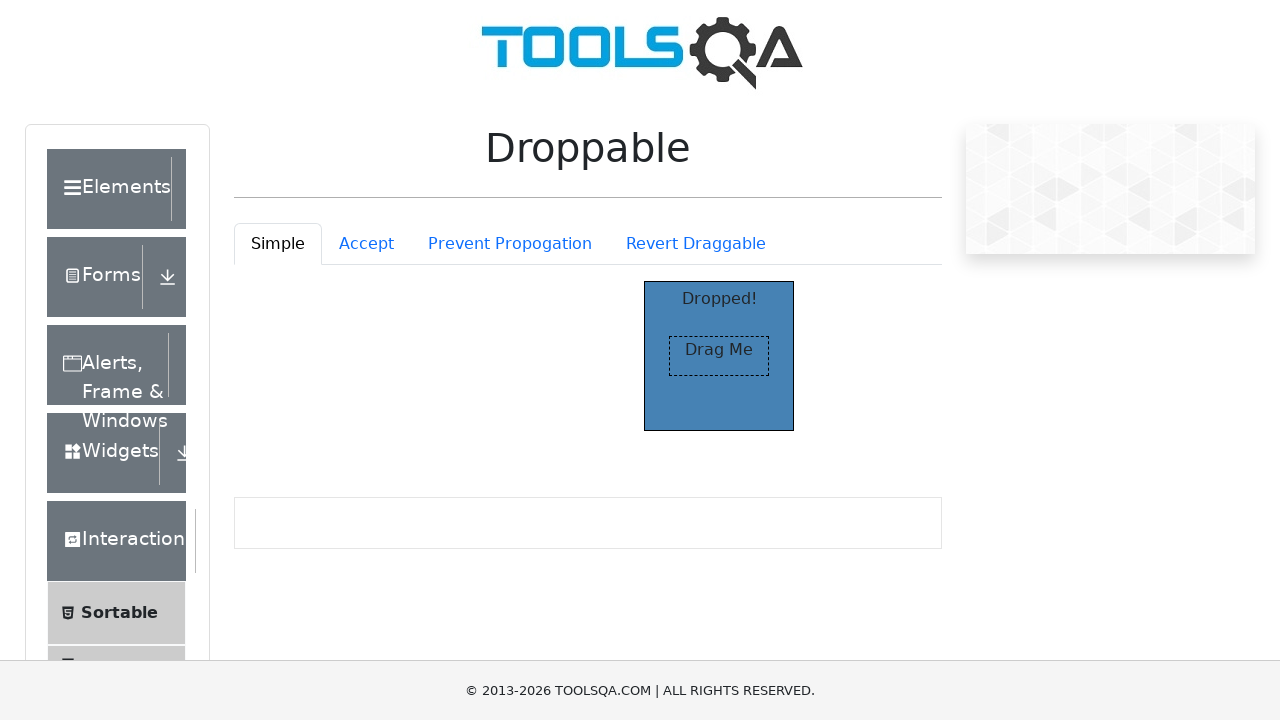

Verified drop target text changed to 'Dropped!'
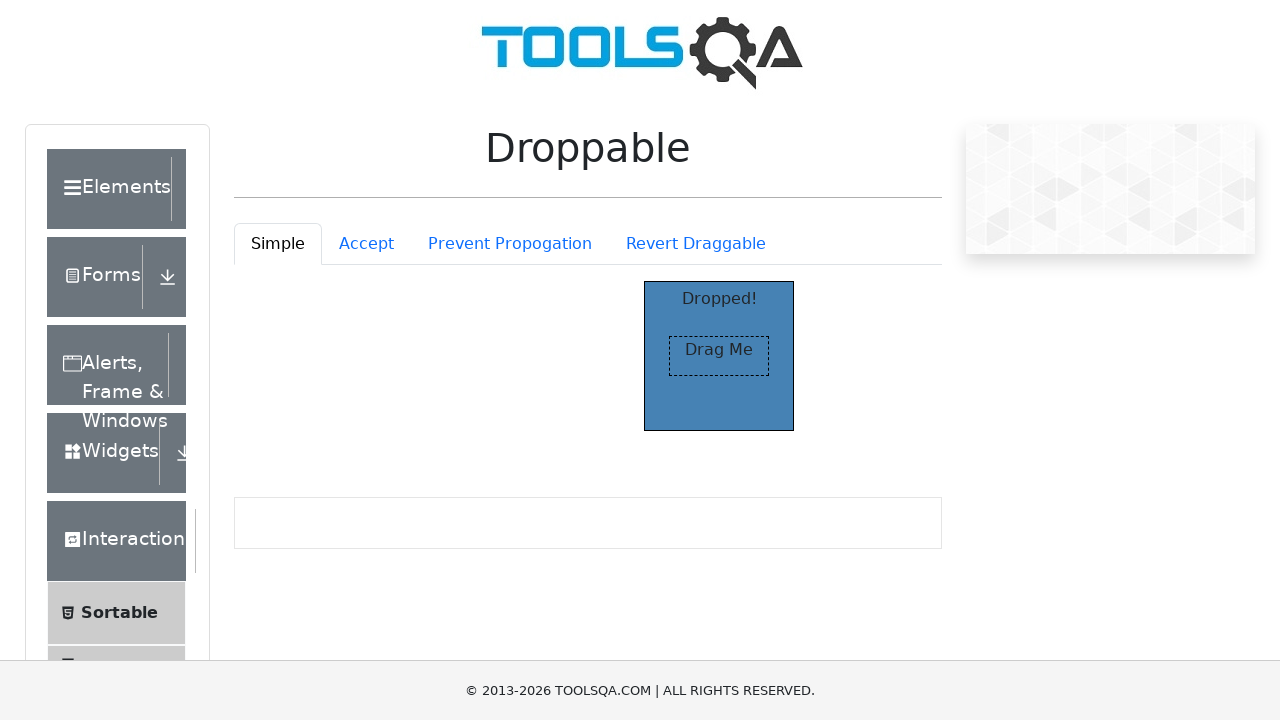

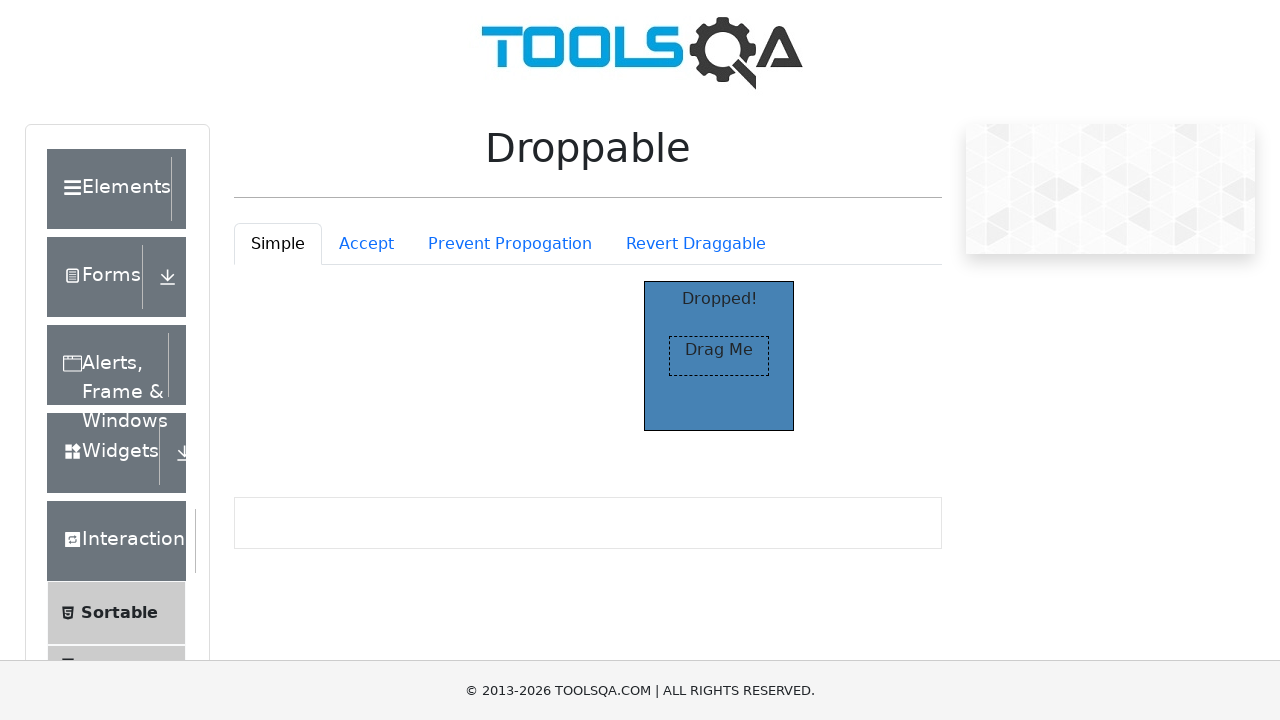